Tests user registration flow on ParaBank demo site by filling out the registration form with user details, submitting it, verifying account creation, then logging out and logging back in to confirm the account works.

Starting URL: https://parabank.parasoft.com/parabank/index.htm

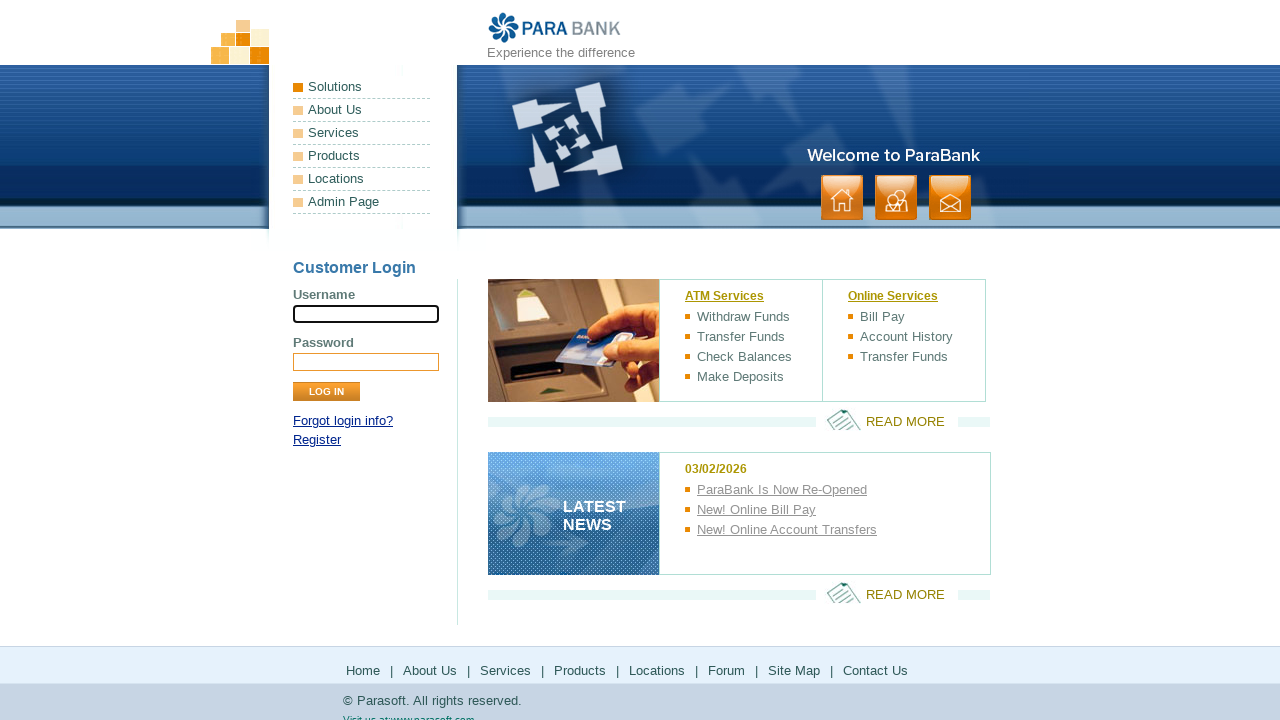

Generated unique username for registration
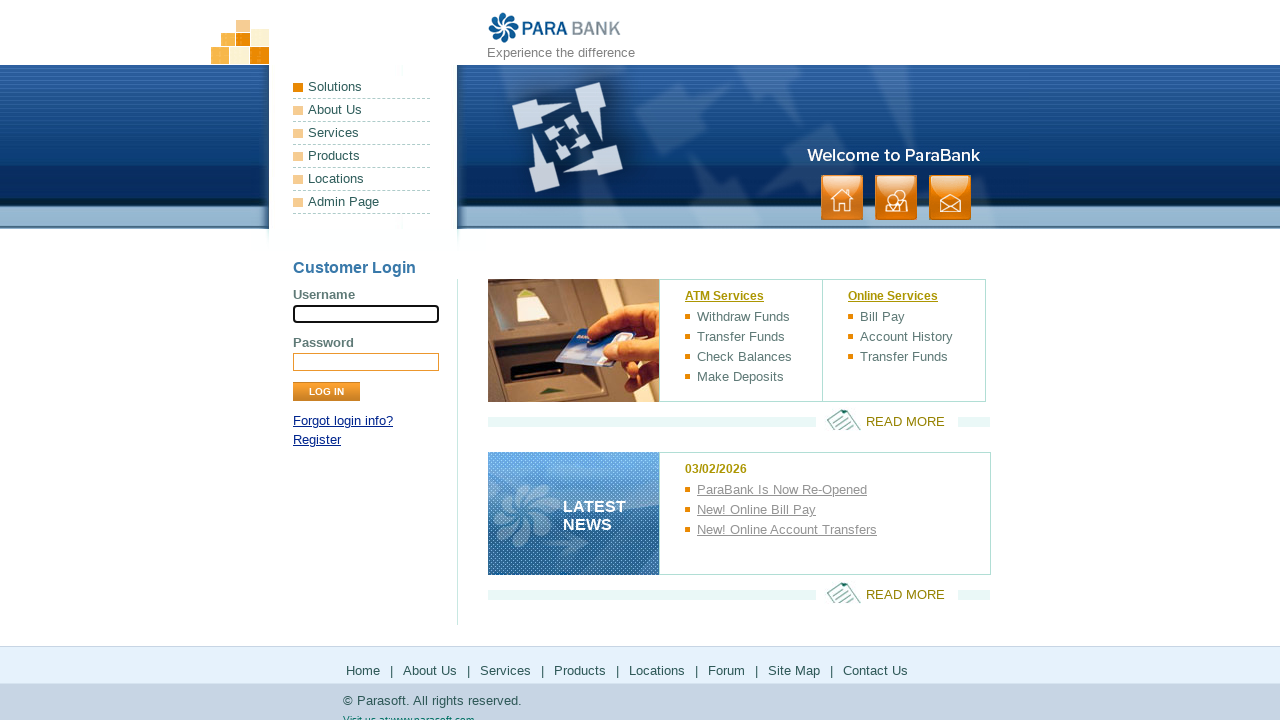

Set password for registration
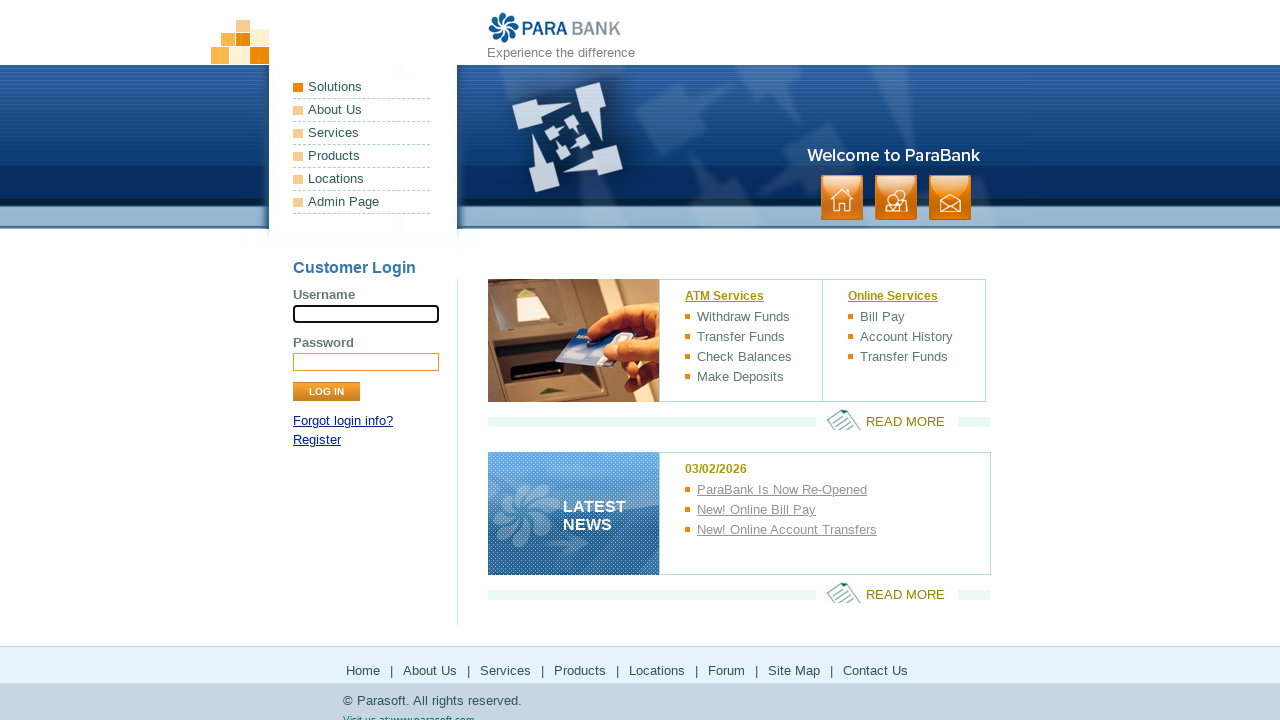

Clicked Register link at (317, 440) on internal:role=link[name="Register"i]
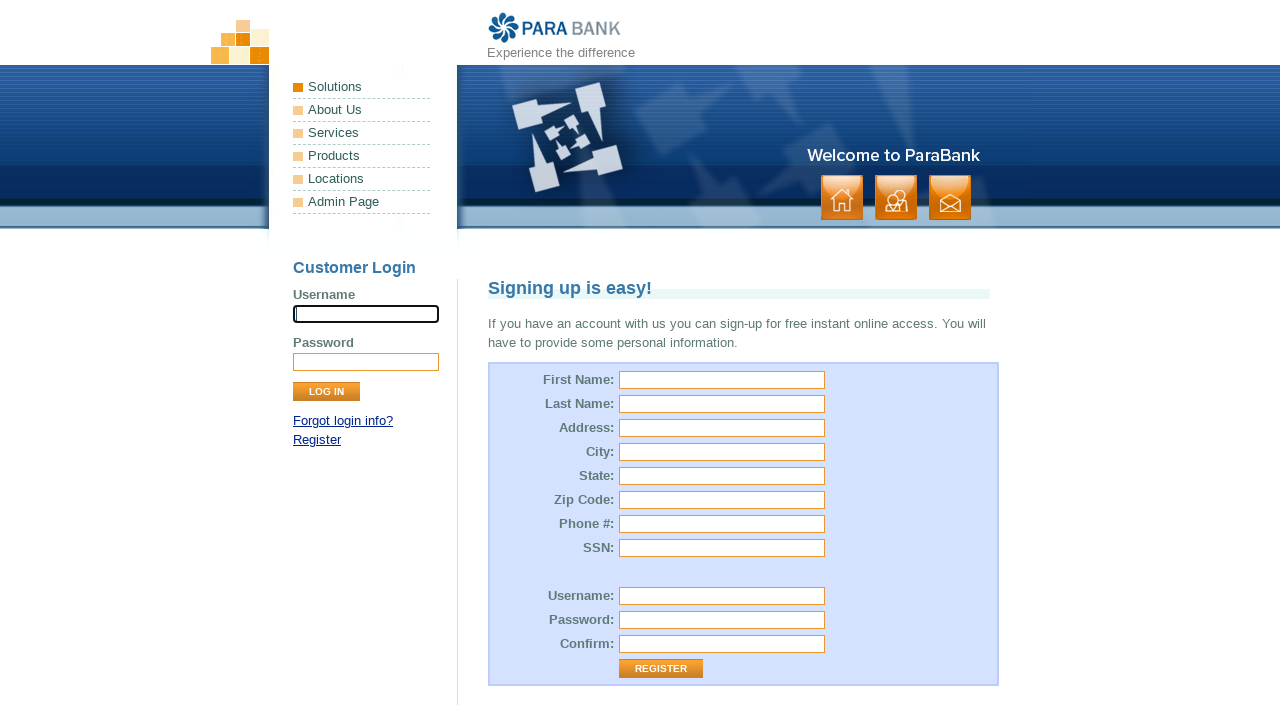

Filled first name field with 'John' on #customer\.firstName
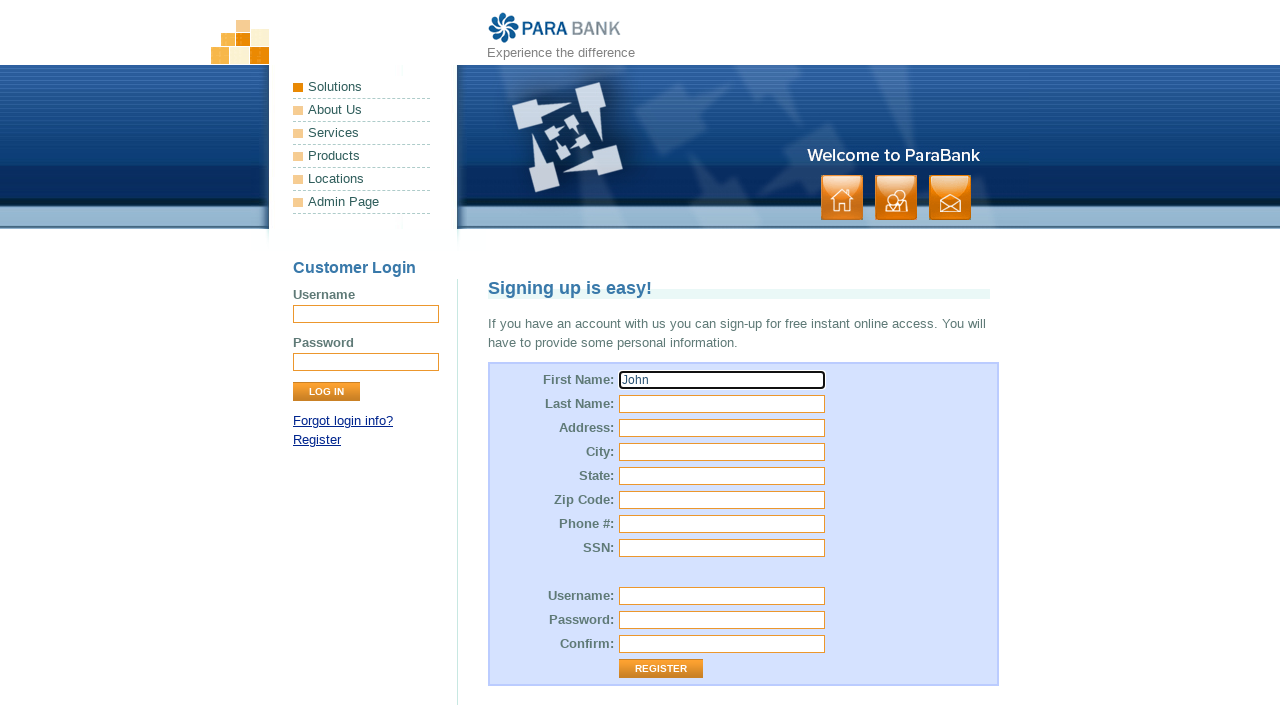

Filled last name field with 'Smith' on #customer\.lastName
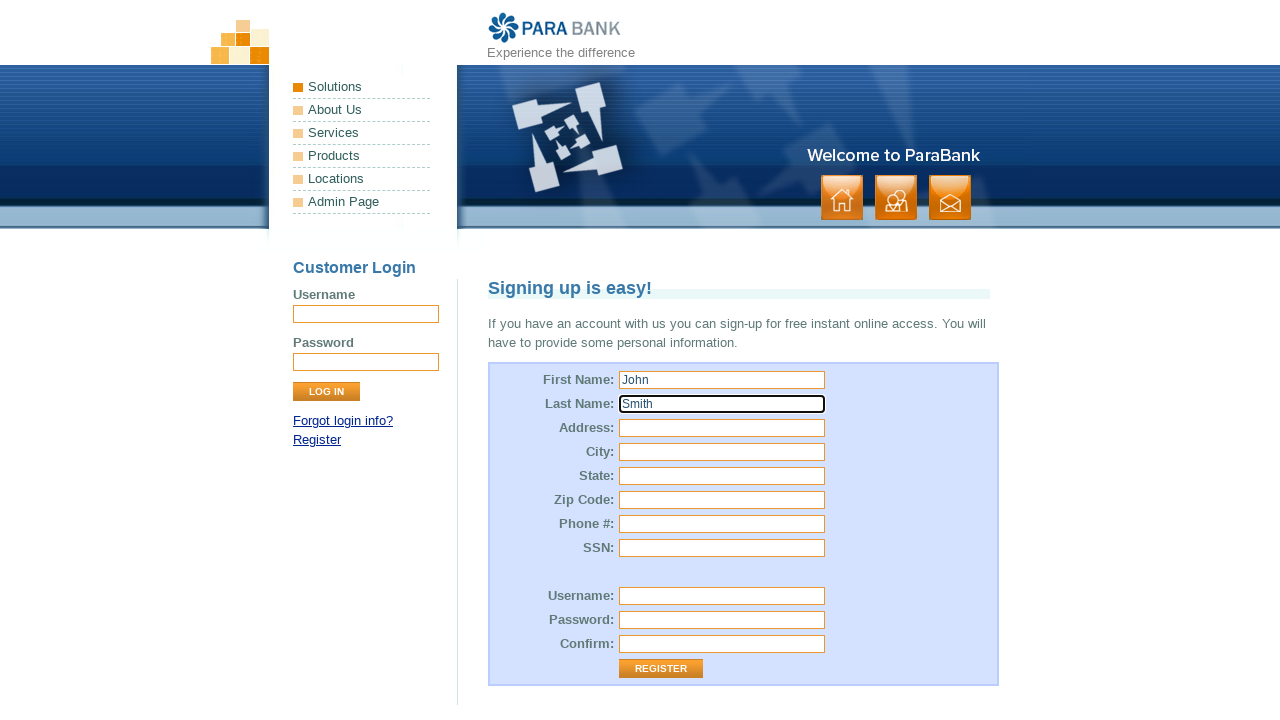

Filled street address field with 'Street X' on #customer\.address\.street
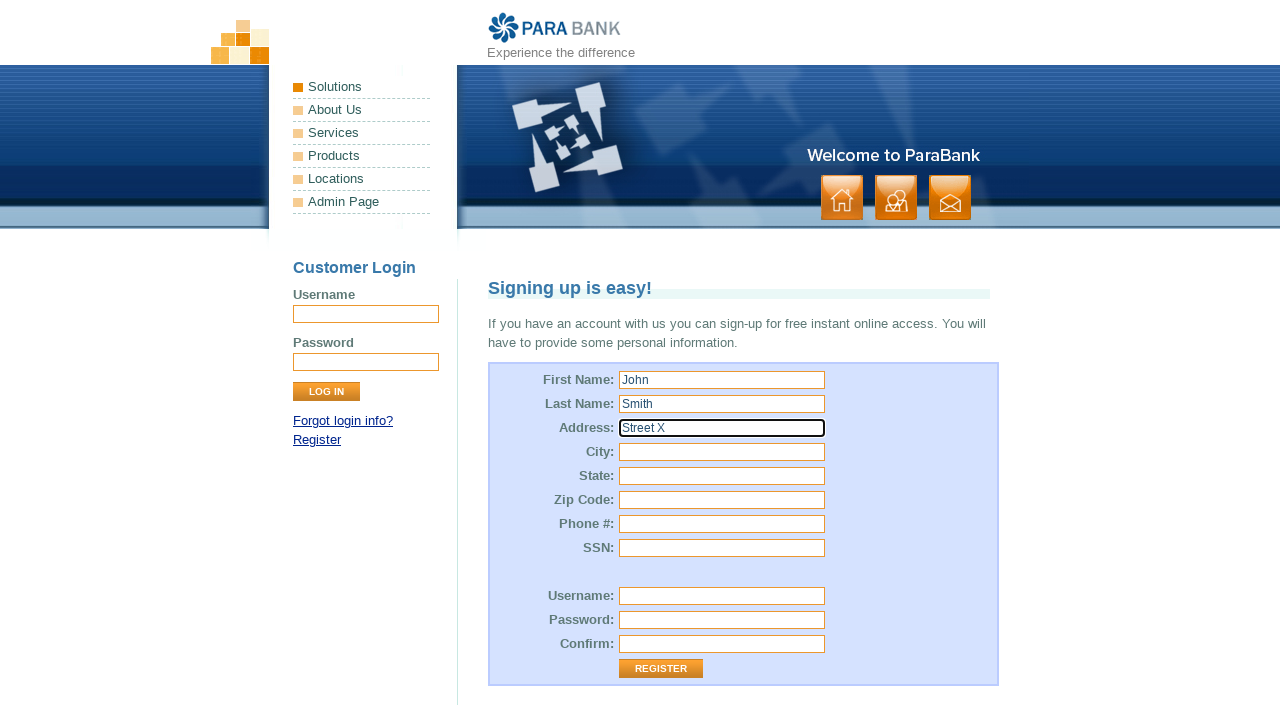

Filled city field with 'City X' on #customer\.address\.city
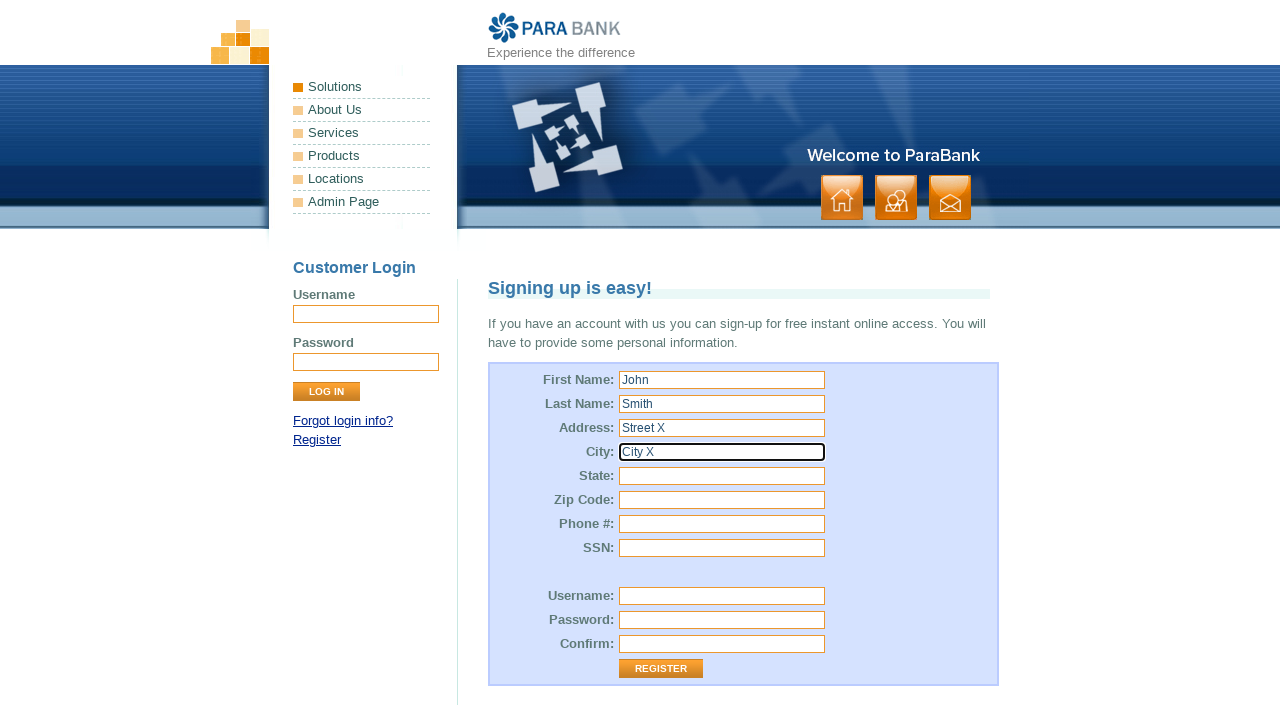

Filled state field with 'State X' on #customer\.address\.state
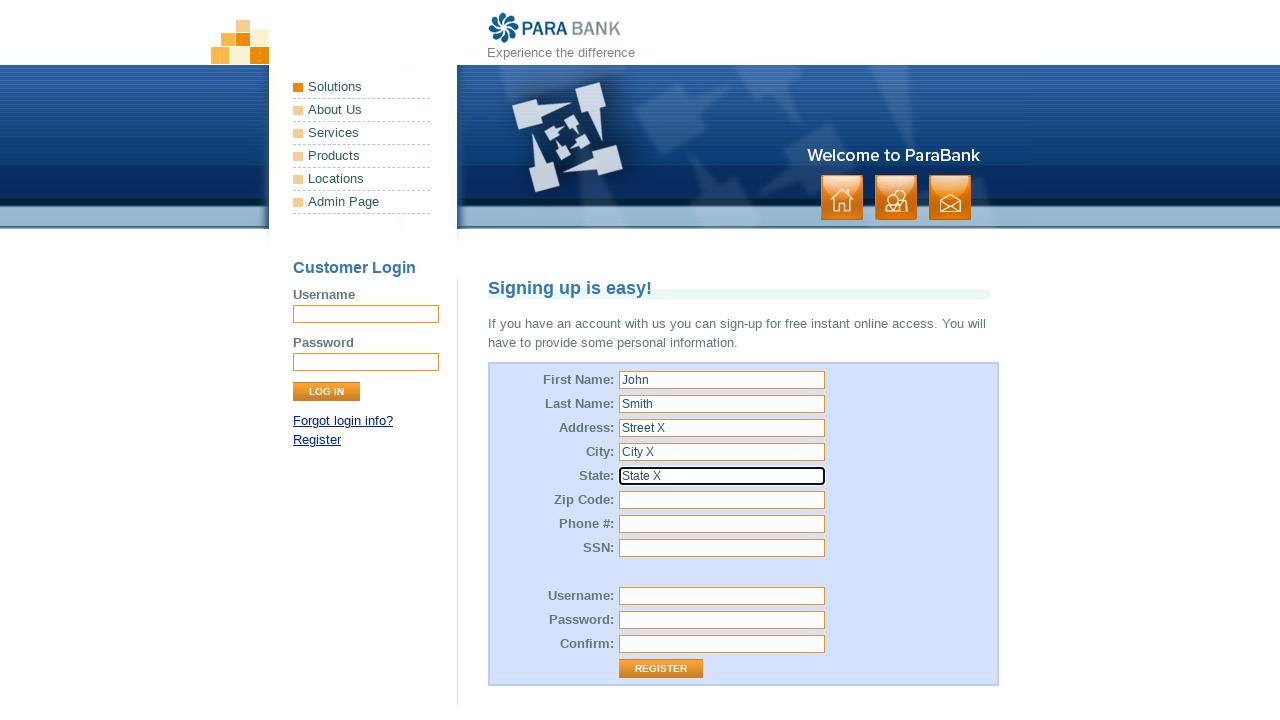

Filled zip code field with '12345' on #customer\.address\.zipCode
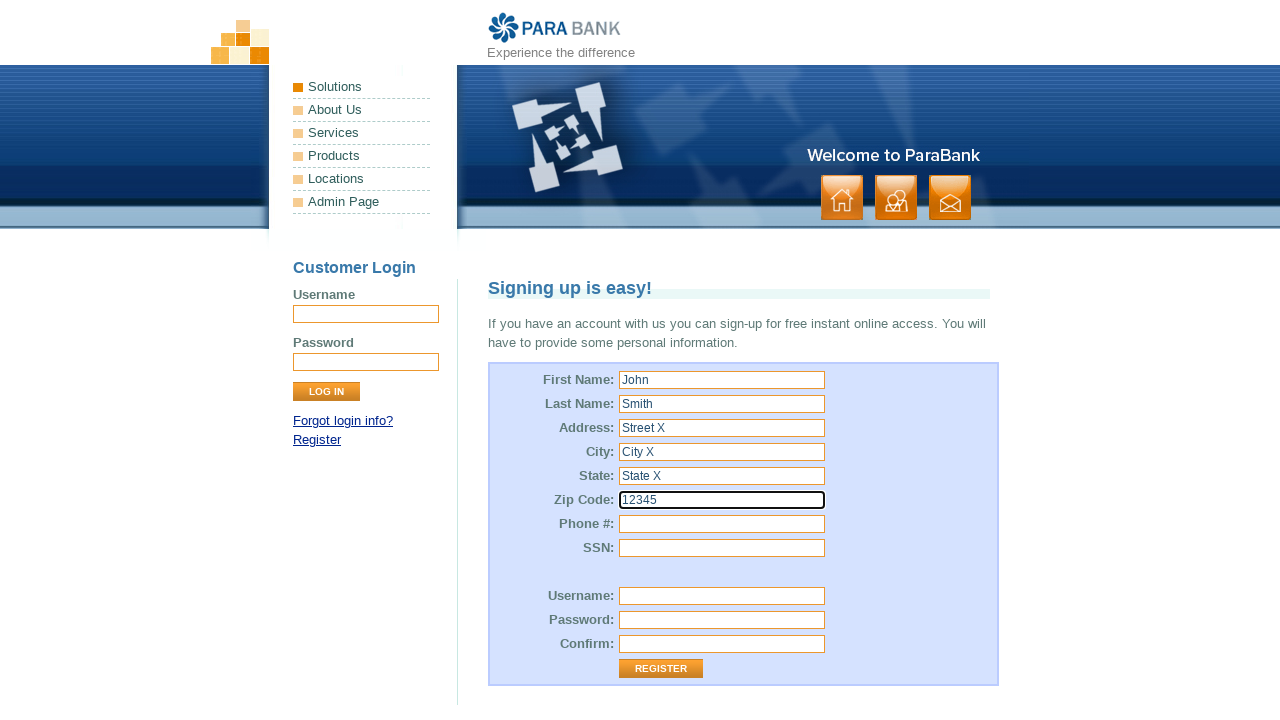

Filled phone number field with '1234567890' on #customer\.phoneNumber
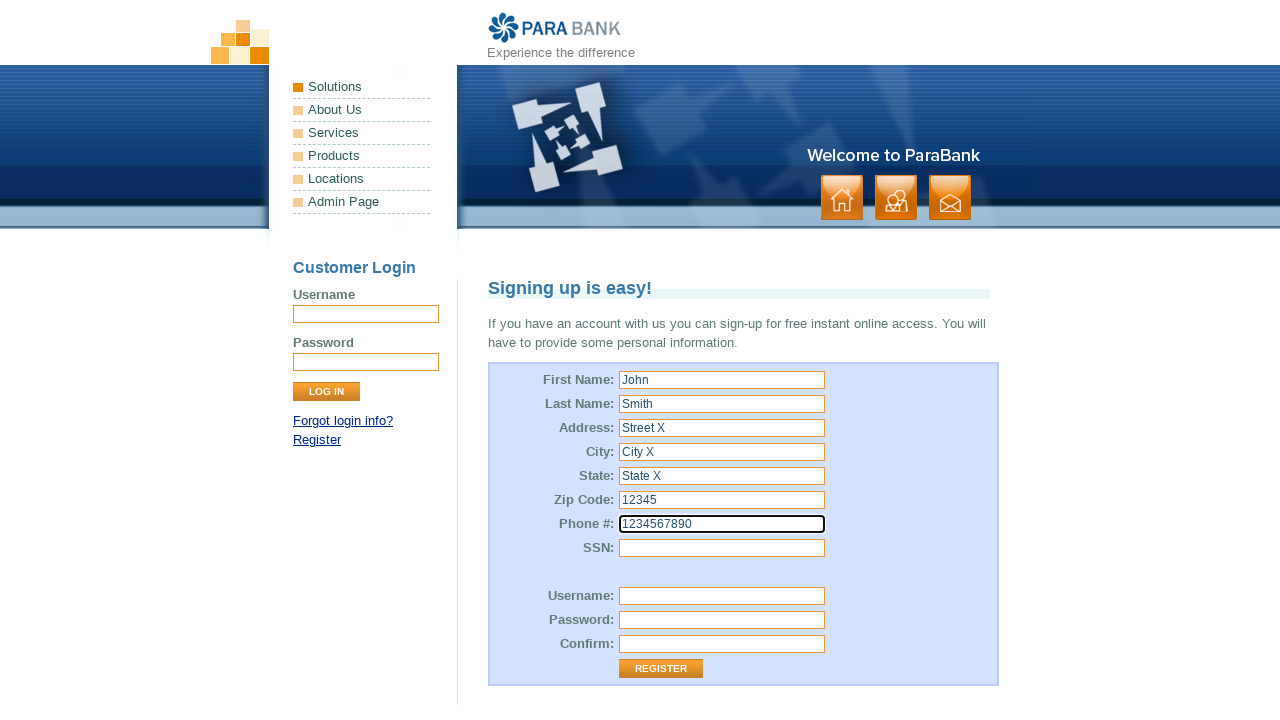

Filled SSN field with '123456789' on #customer\.ssn
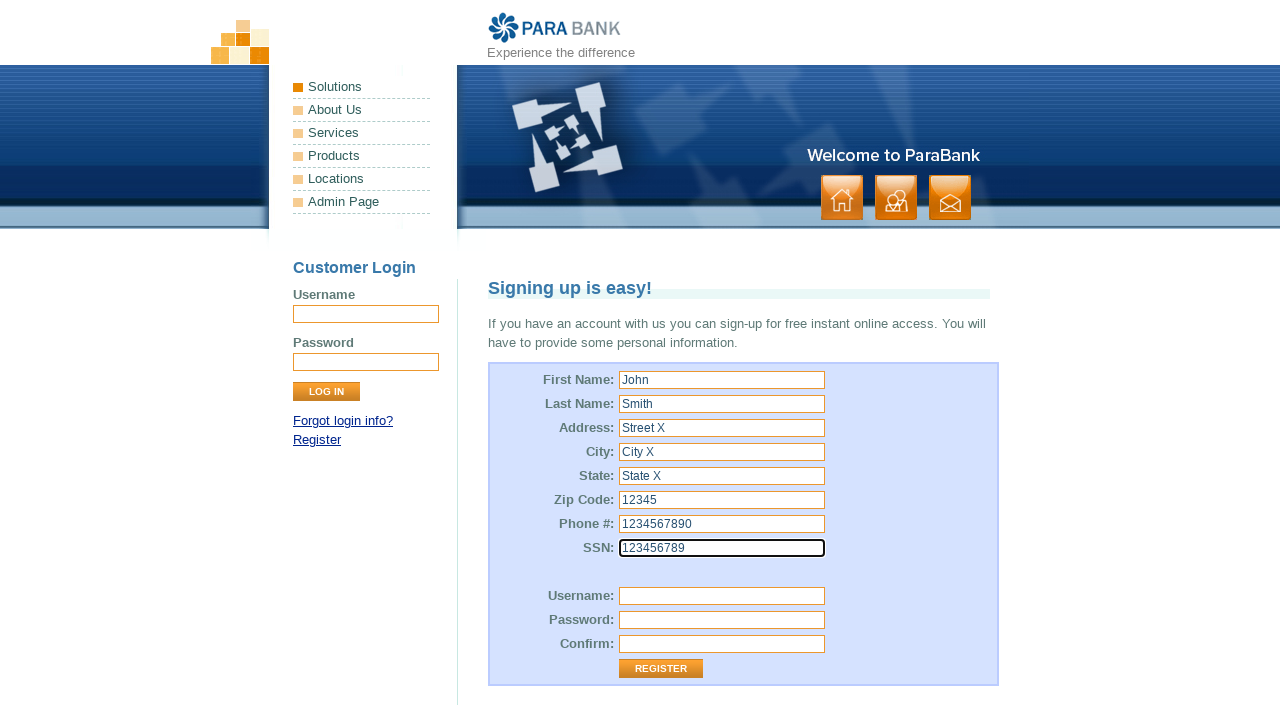

Filled username field with 'user1772485484171' on #customer\.username
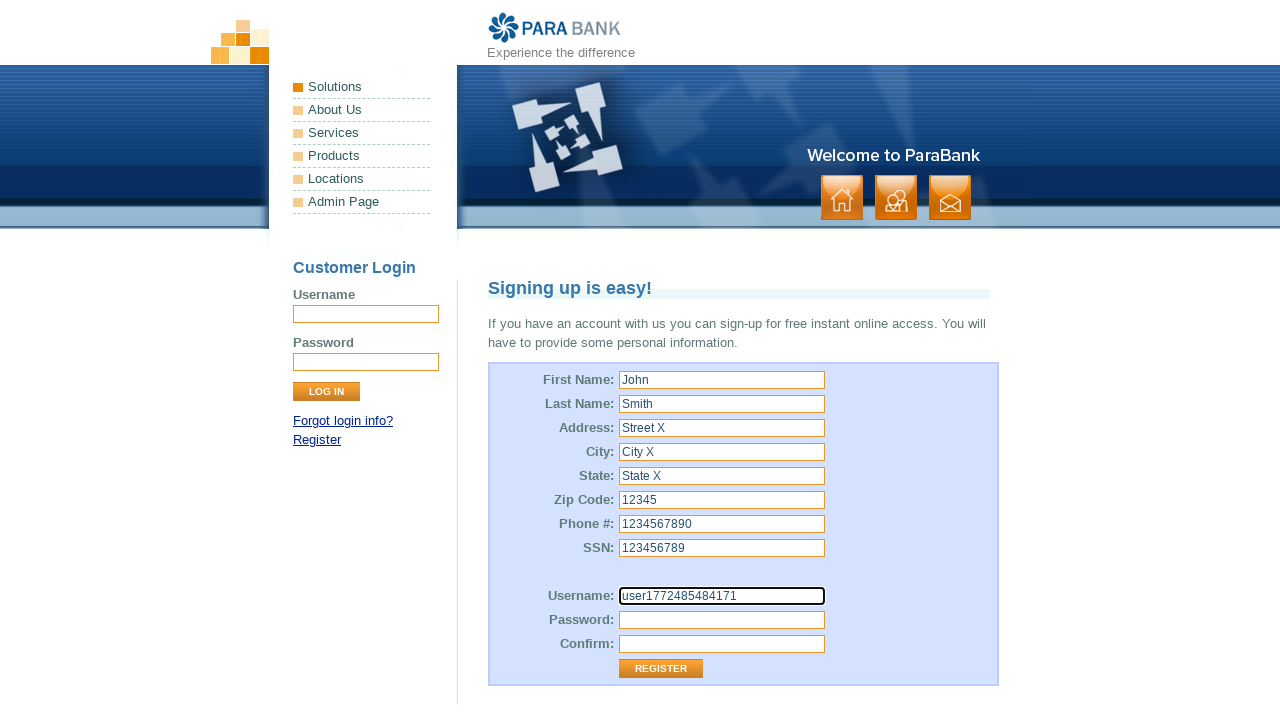

Filled password field on #customer\.password
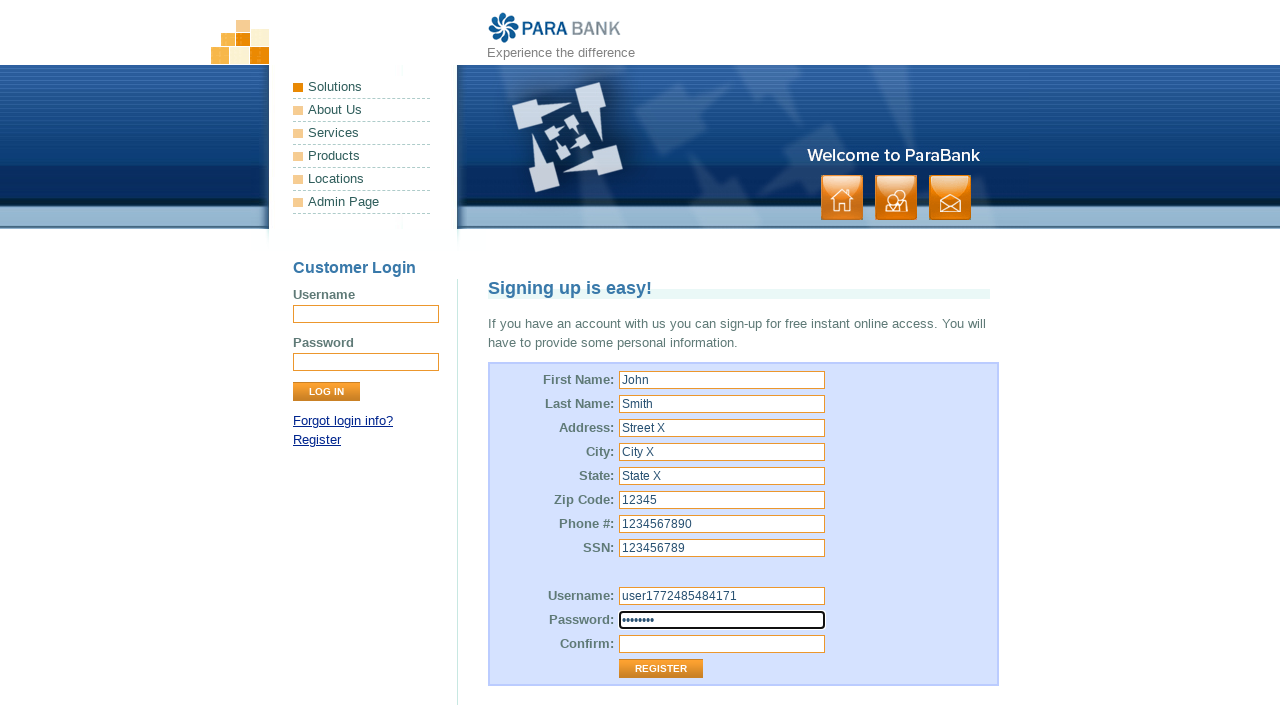

Filled repeated password field on #repeatedPassword
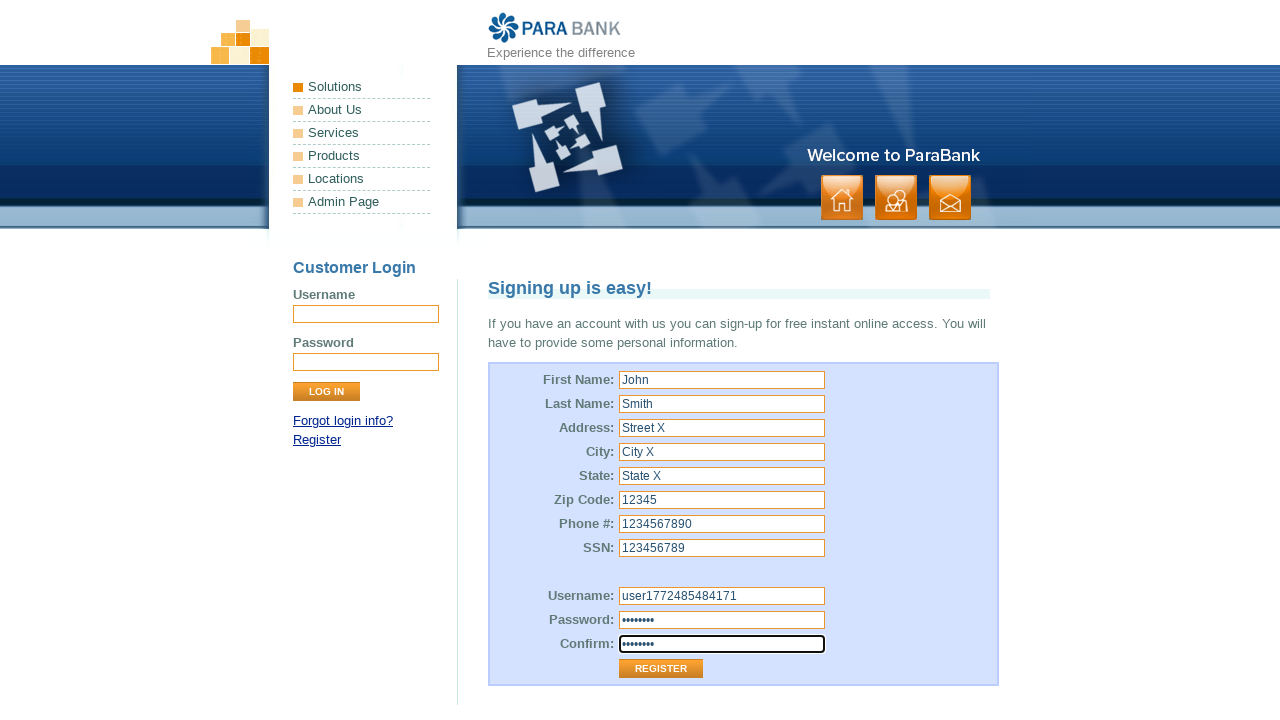

Clicked Register button to submit registration form at (661, 669) on internal:role=button[name="Register"i]
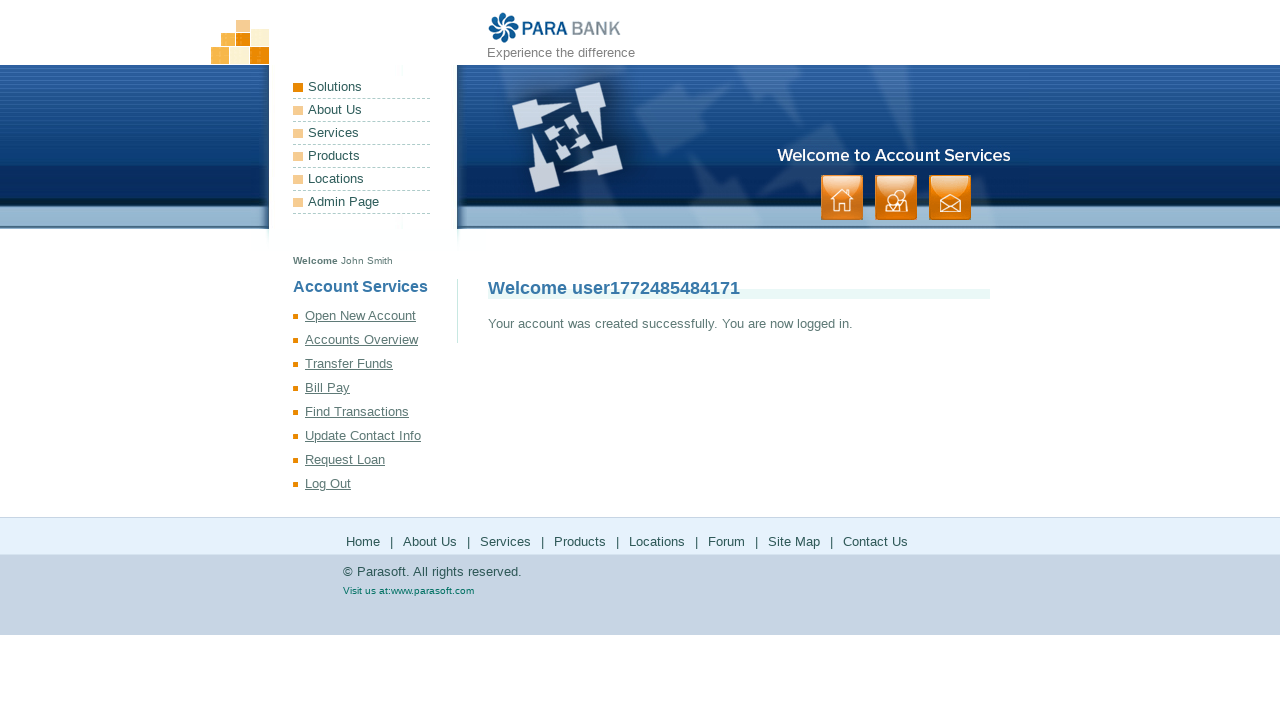

Verified account creation success message appeared
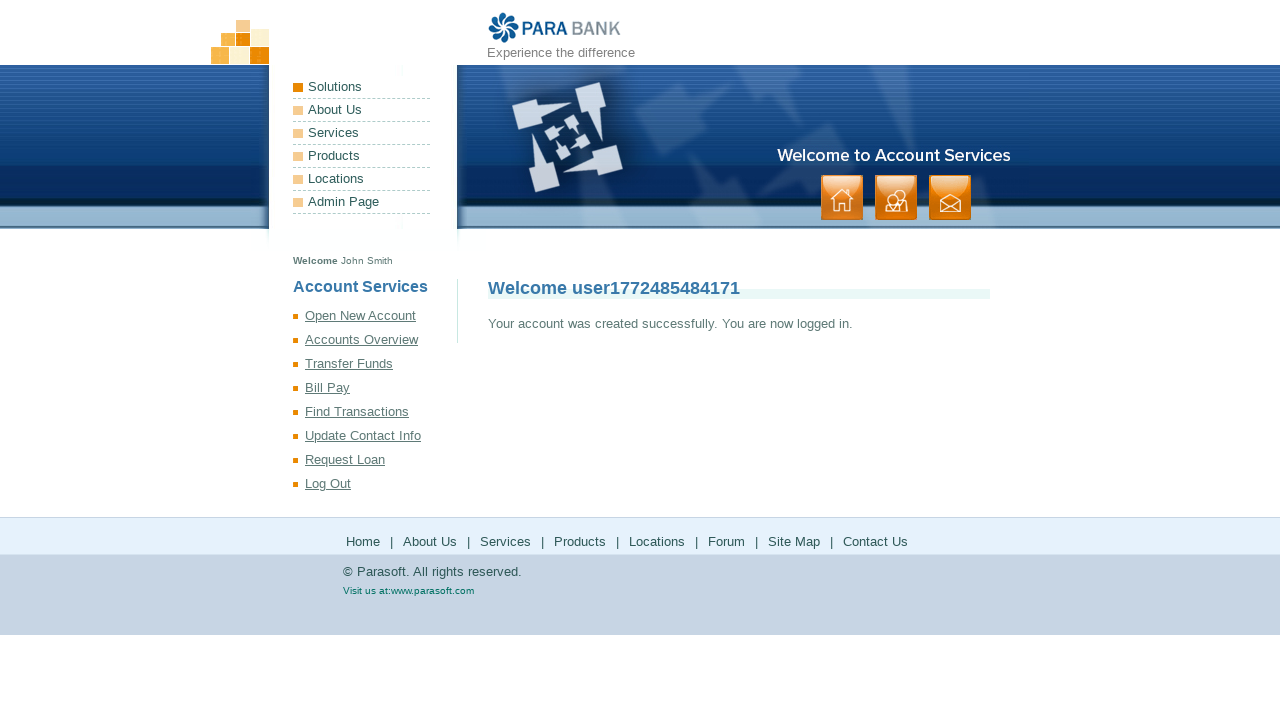

Verified 'You are now logged in' confirmation message appeared
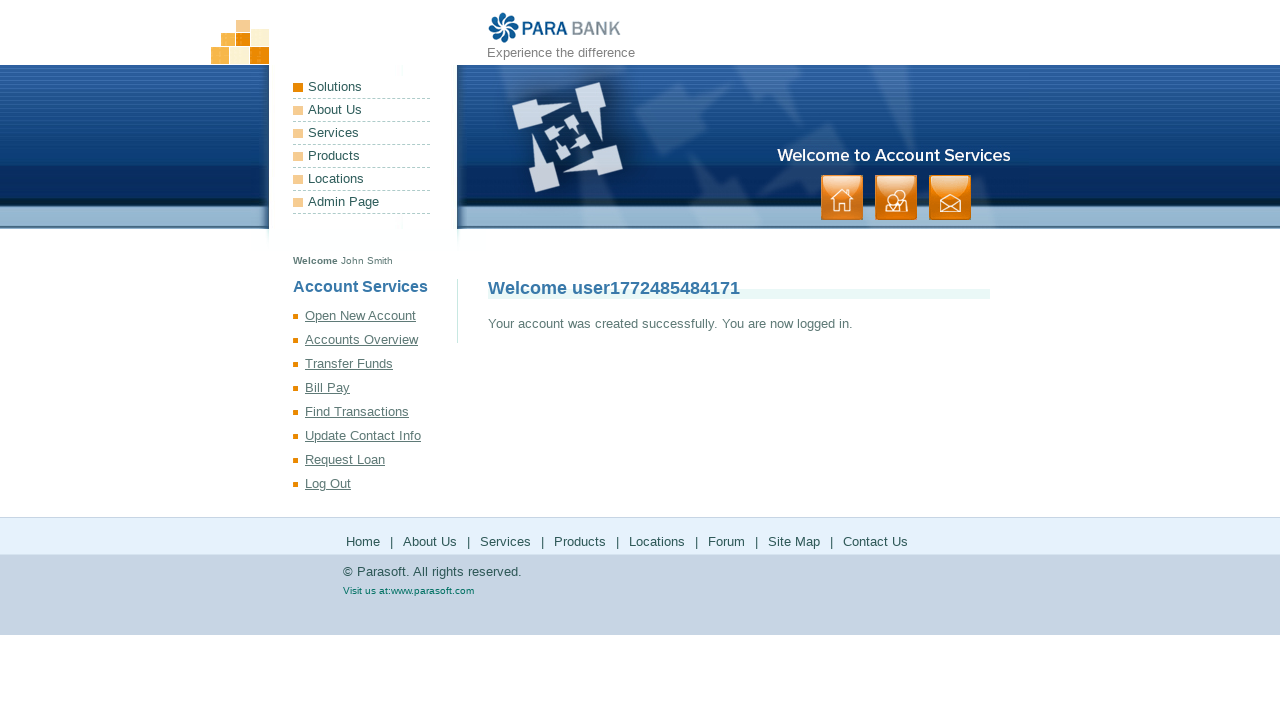

Clicked Log Out link at (375, 484) on internal:role=link[name="Log Out"i]
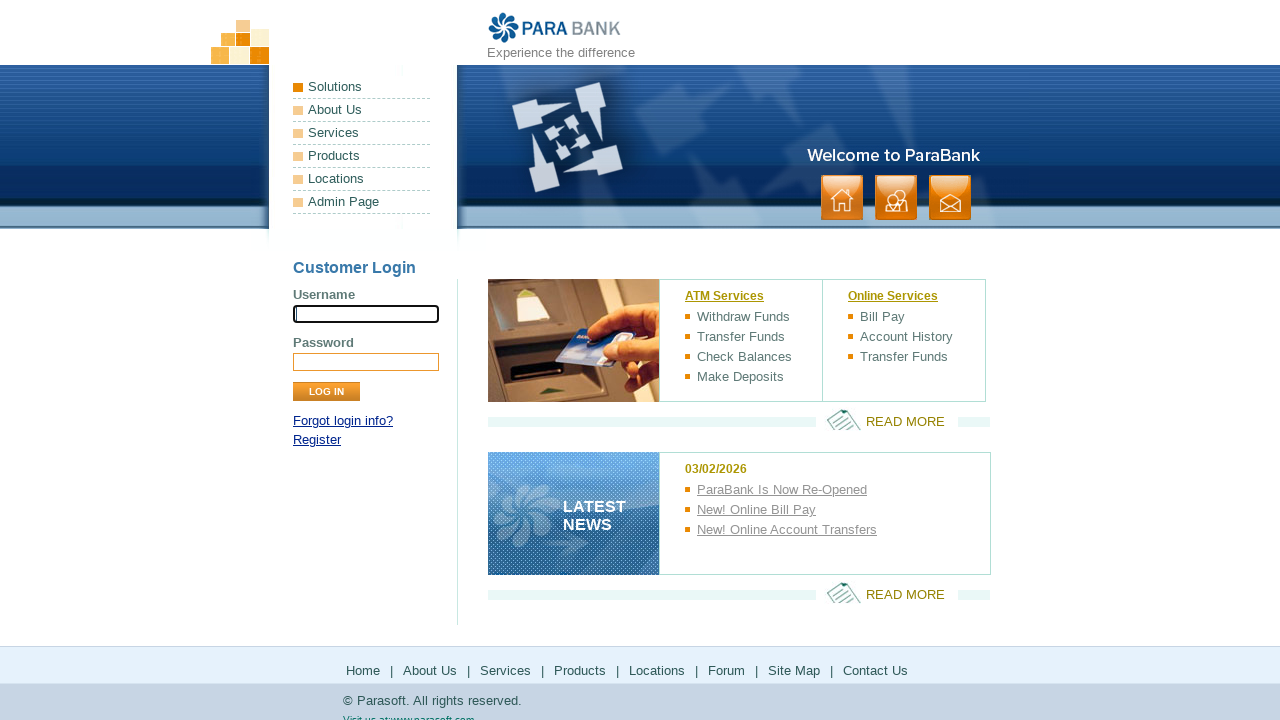

Filled username field with 'user1772485484171' for re-login on input[name="username"]
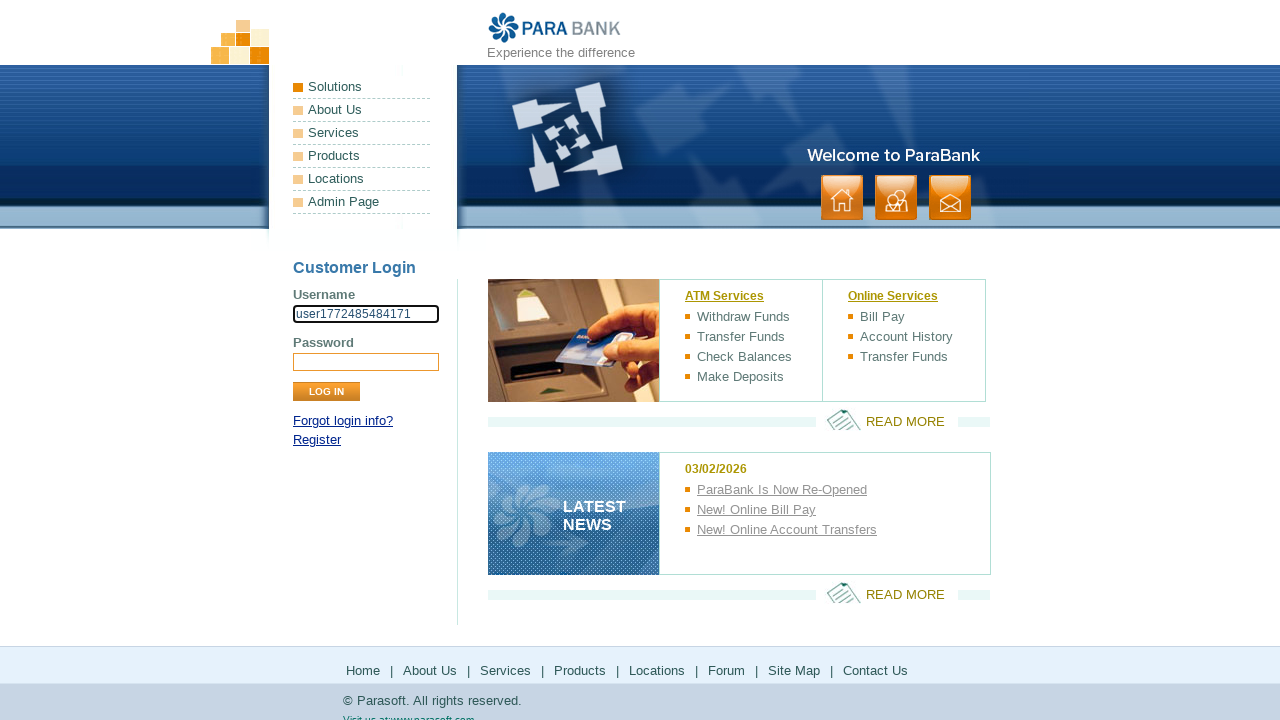

Filled password field for re-login on input[name="password"]
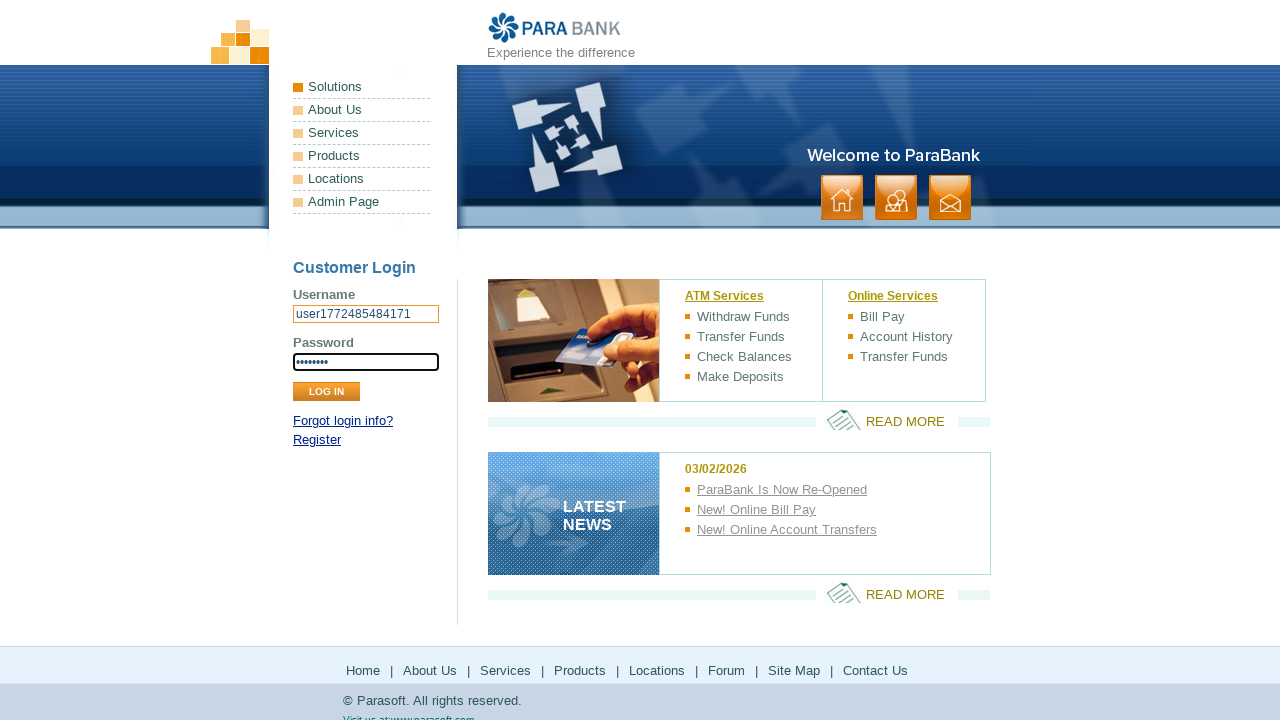

Clicked Log In button to re-login with new account at (326, 392) on internal:role=button[name="Log In"i]
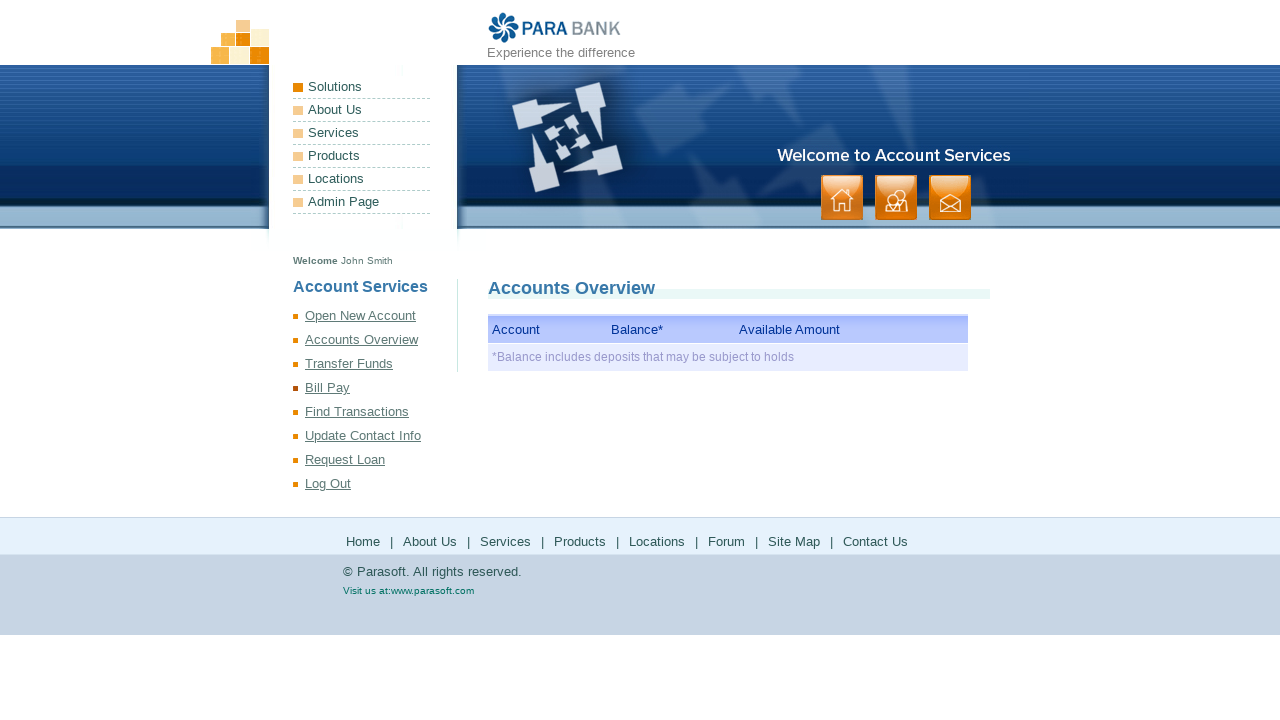

Verified Accounts Overview heading appeared after login
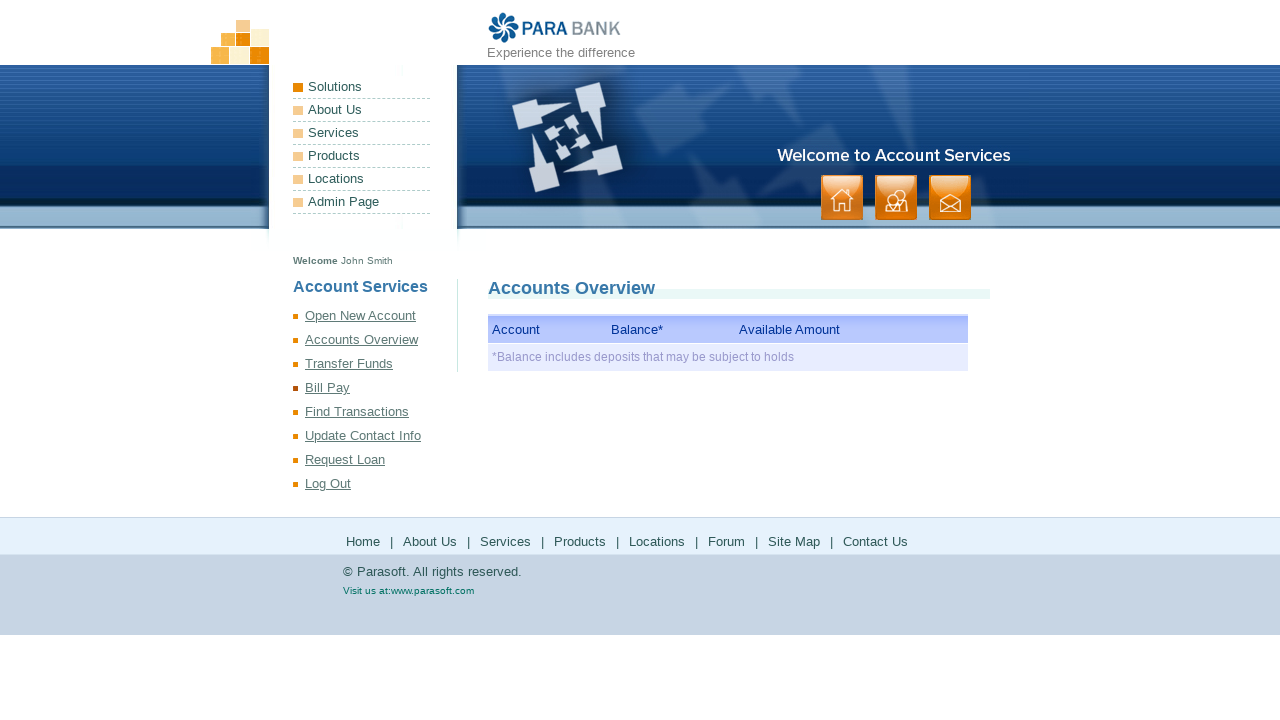

Verified Log Out link appeared confirming successful login
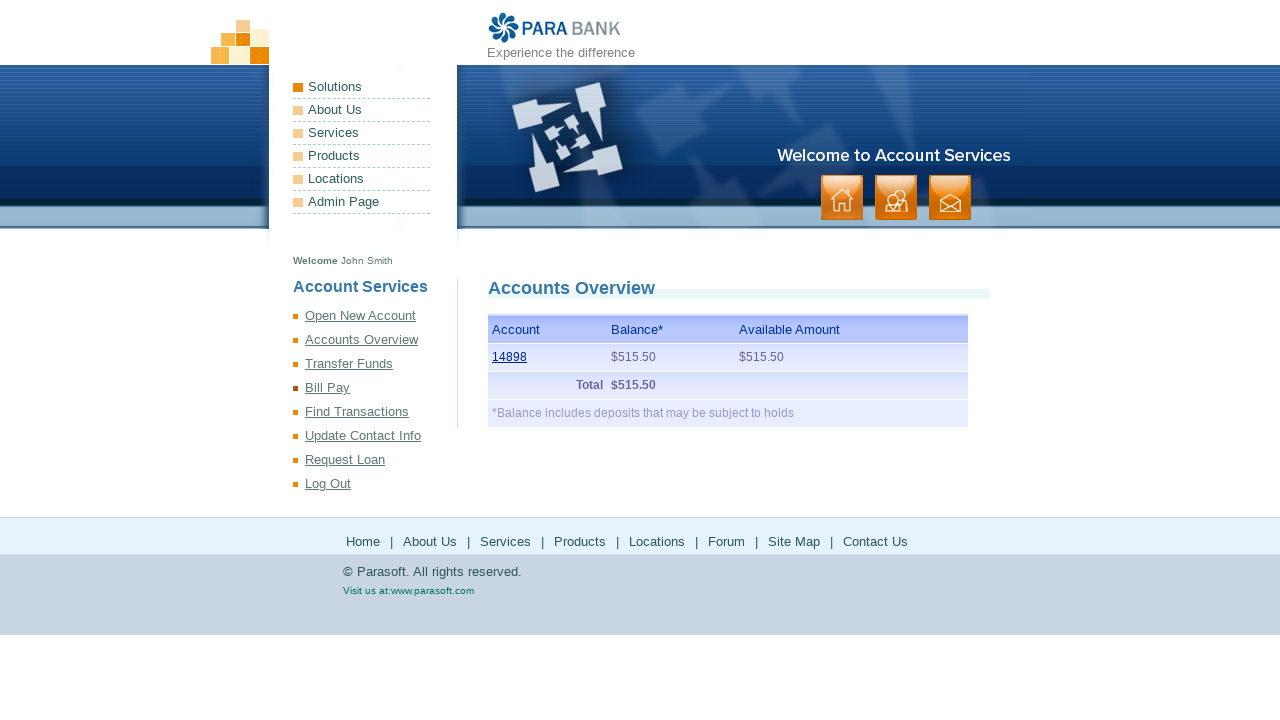

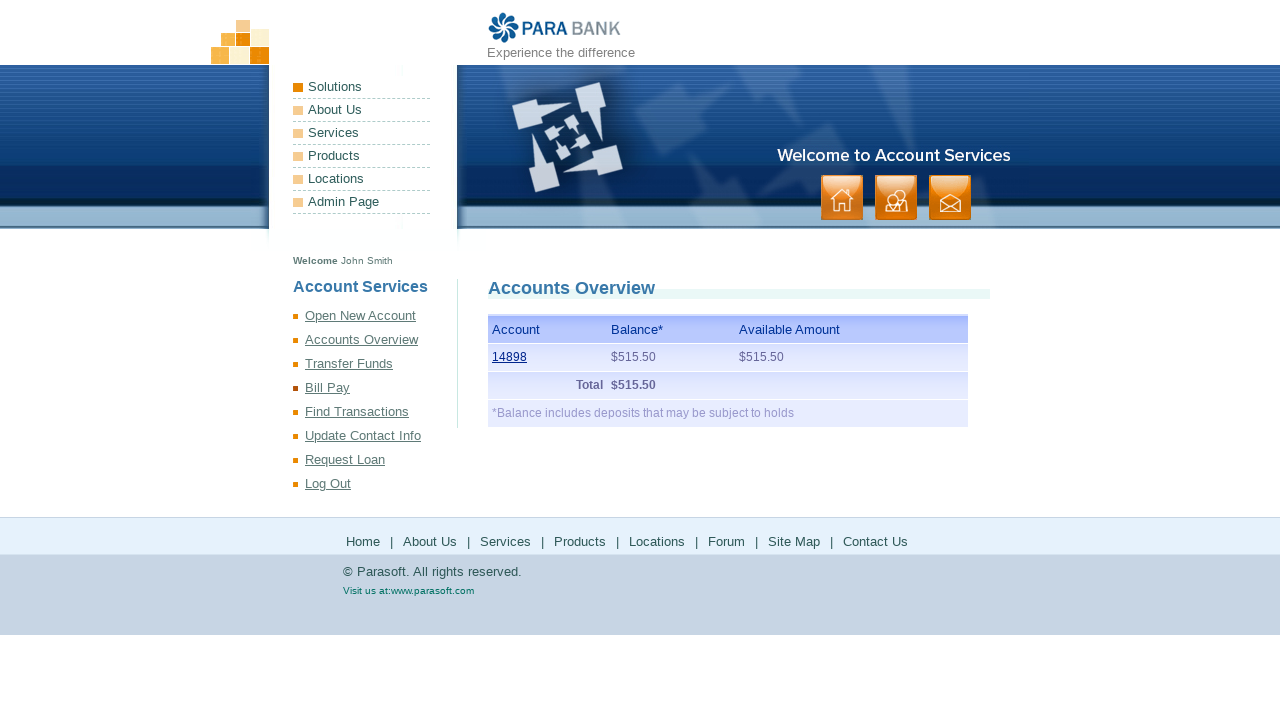